Tests implicit wait functionality by waiting for an award image to load

Starting URL: https://bonigarcia.dev/selenium-webdriver-java/loading-images.html

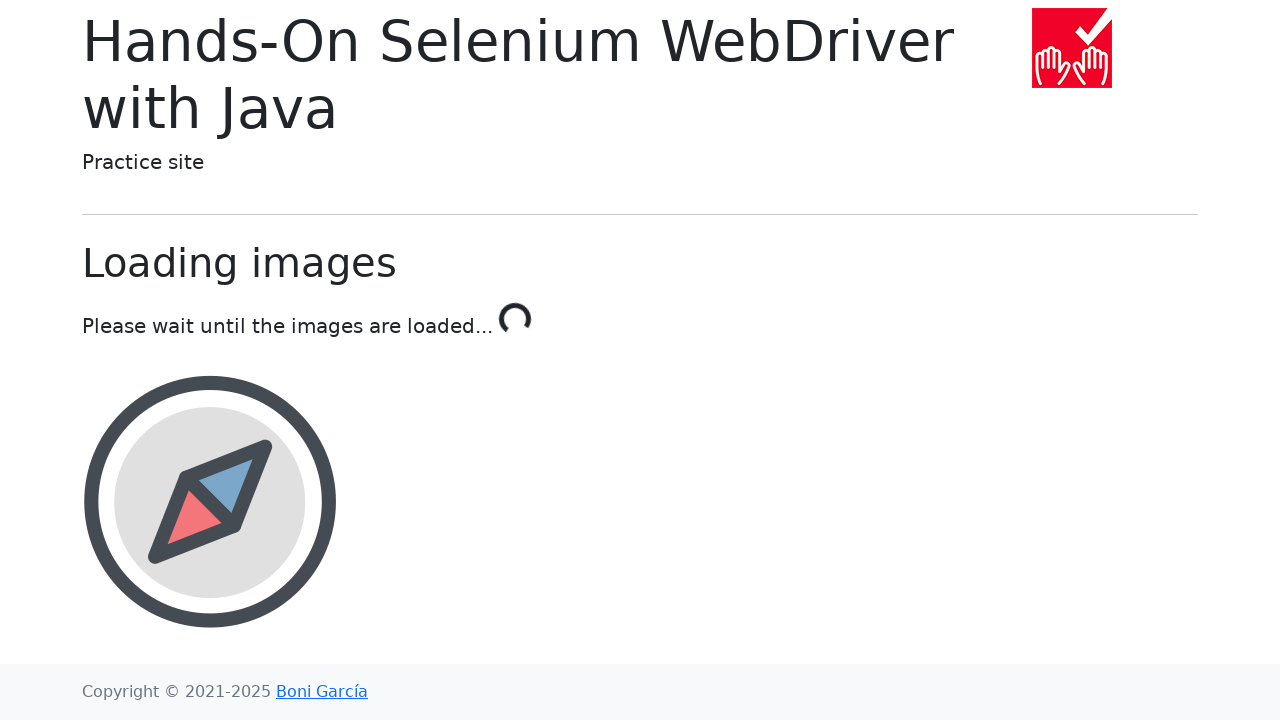

Waited for award image element to load with 10 second timeout
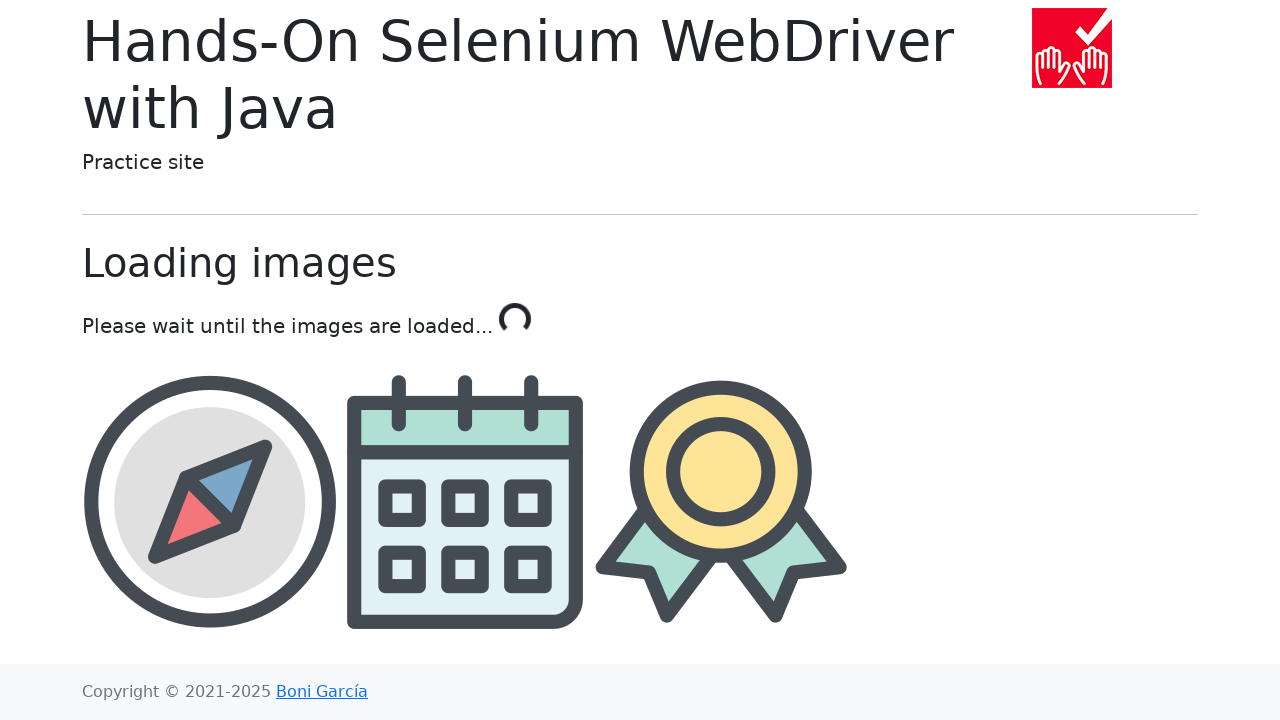

Retrieved src attribute from award element
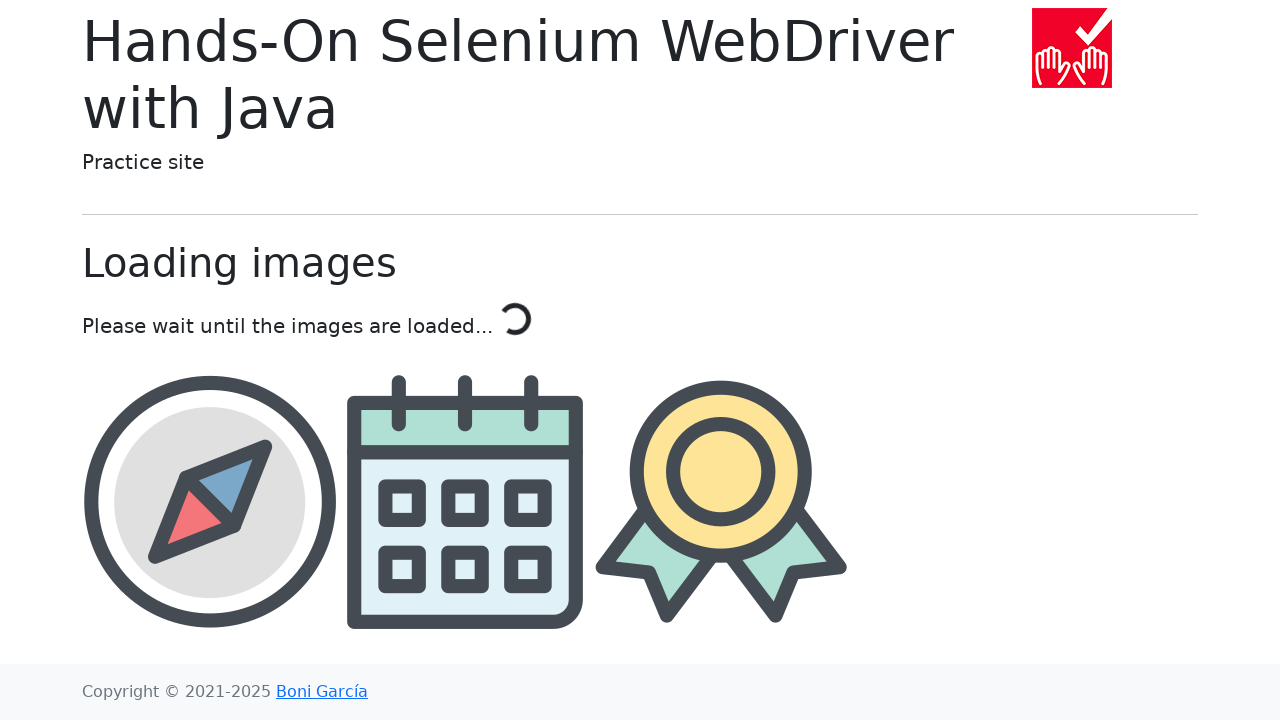

Verified that src attribute contains 'award'
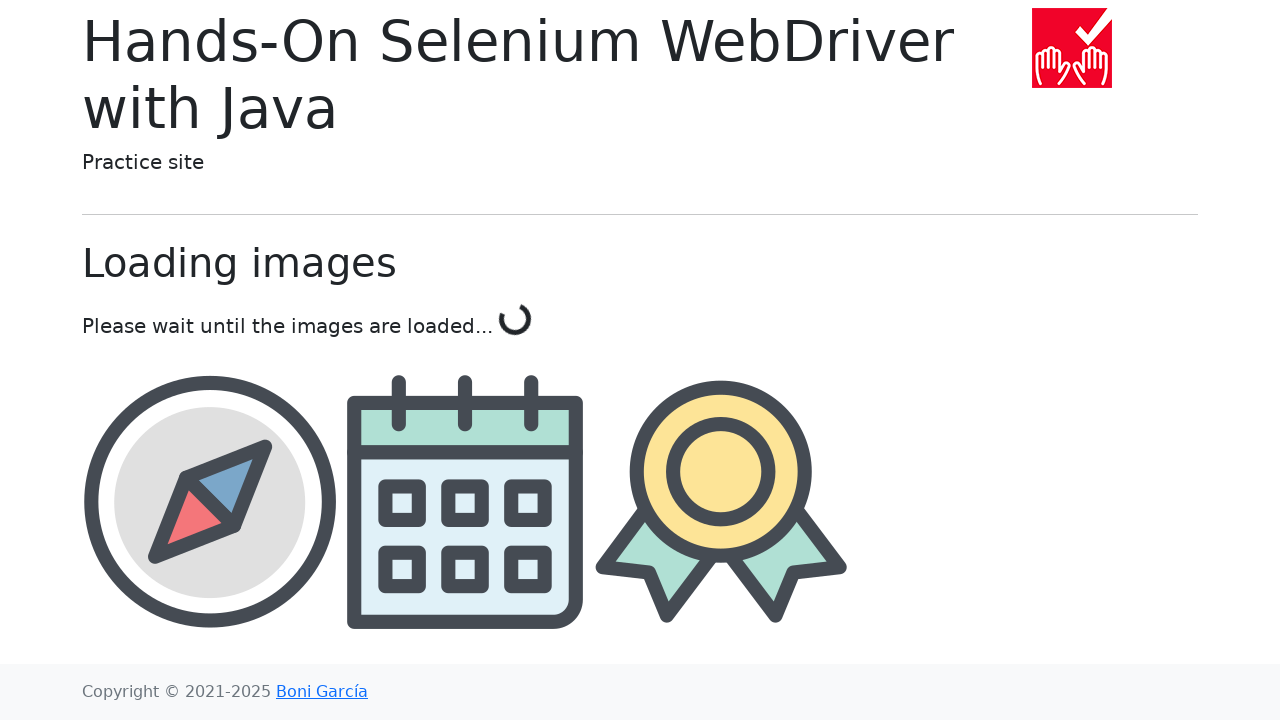

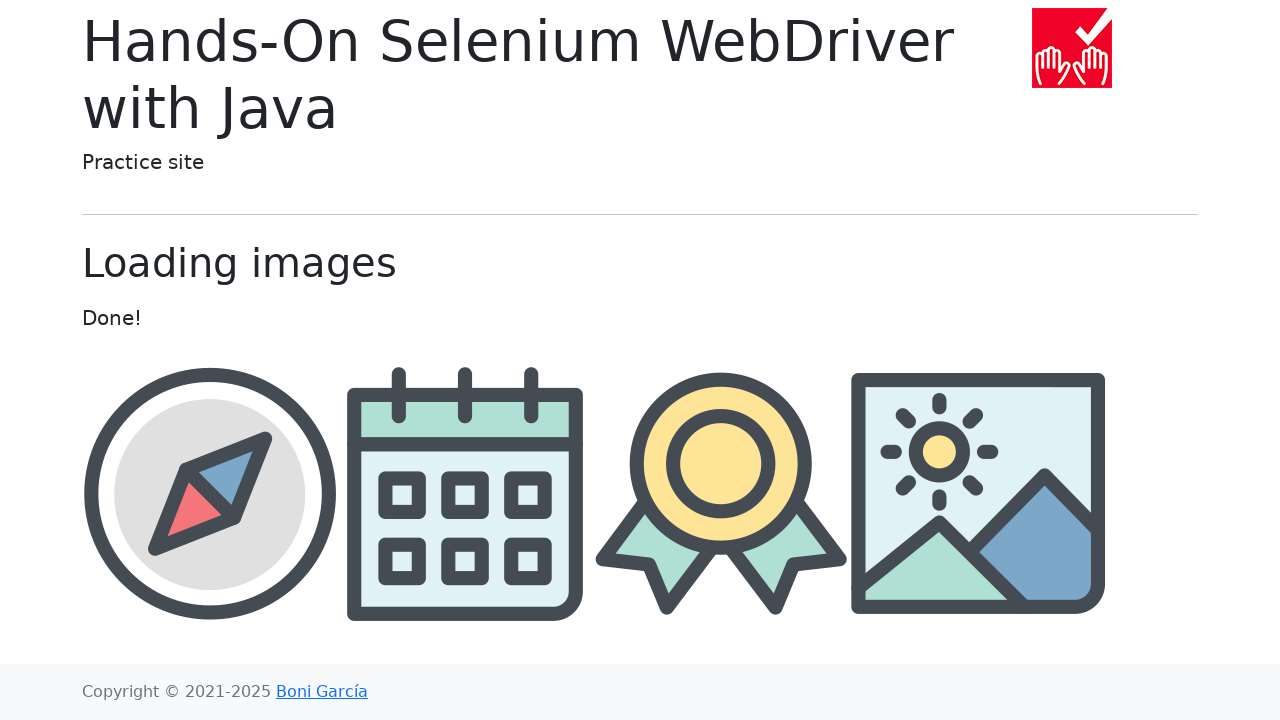